Tests clicking on a link that opens a new page by clicking the GitHub link on the Playwright website

Starting URL: https://playwright.dev

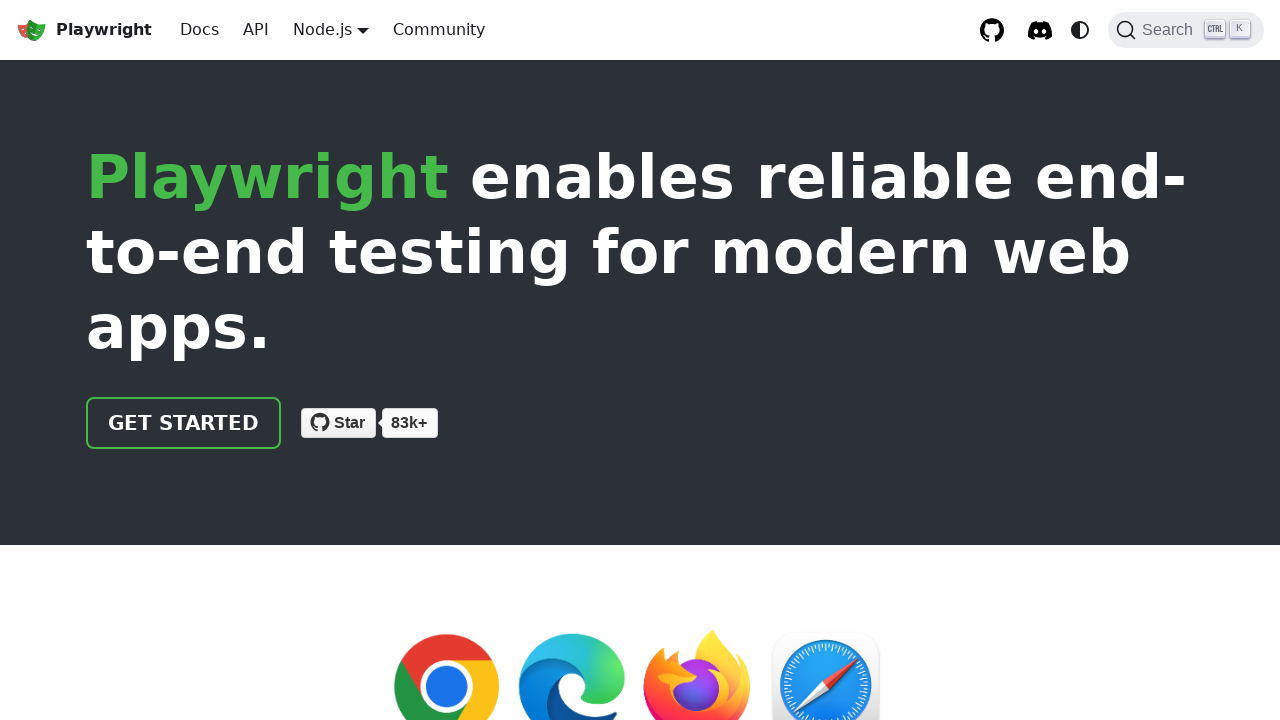

Clicked GitHub link on Playwright website at (873, 533) on text=GitHub
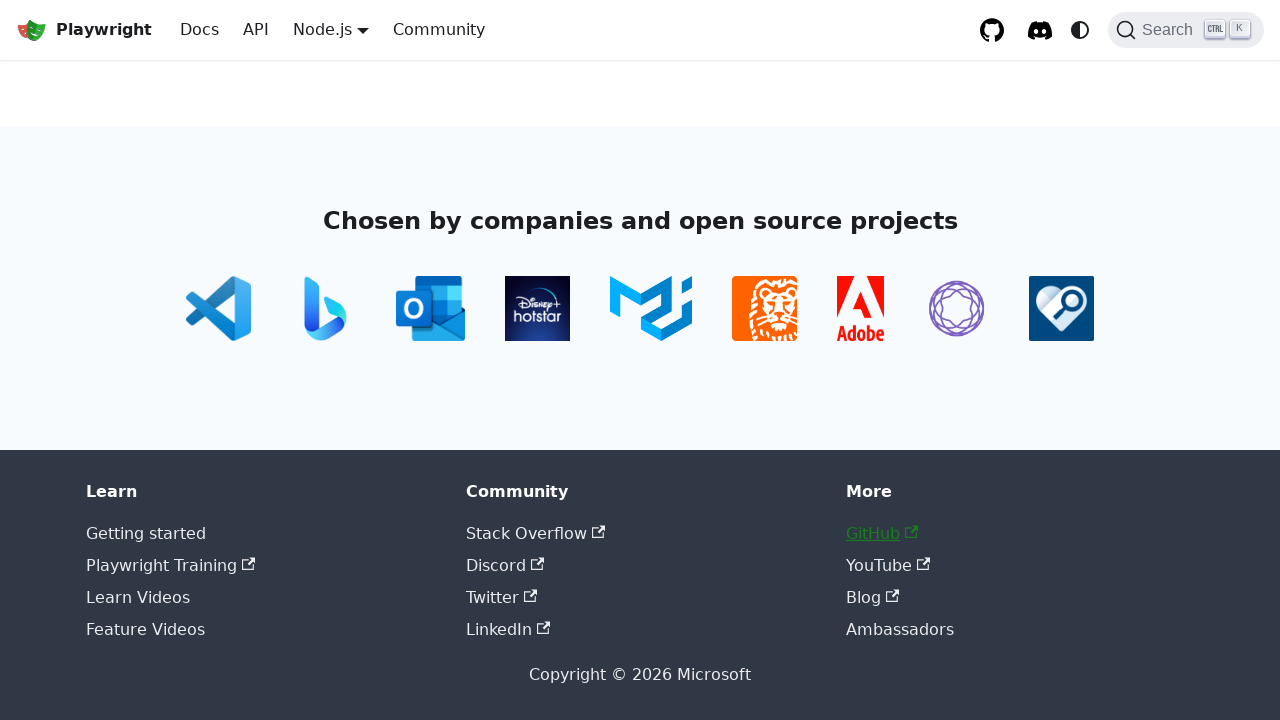

New page (GitHub) opened and captured
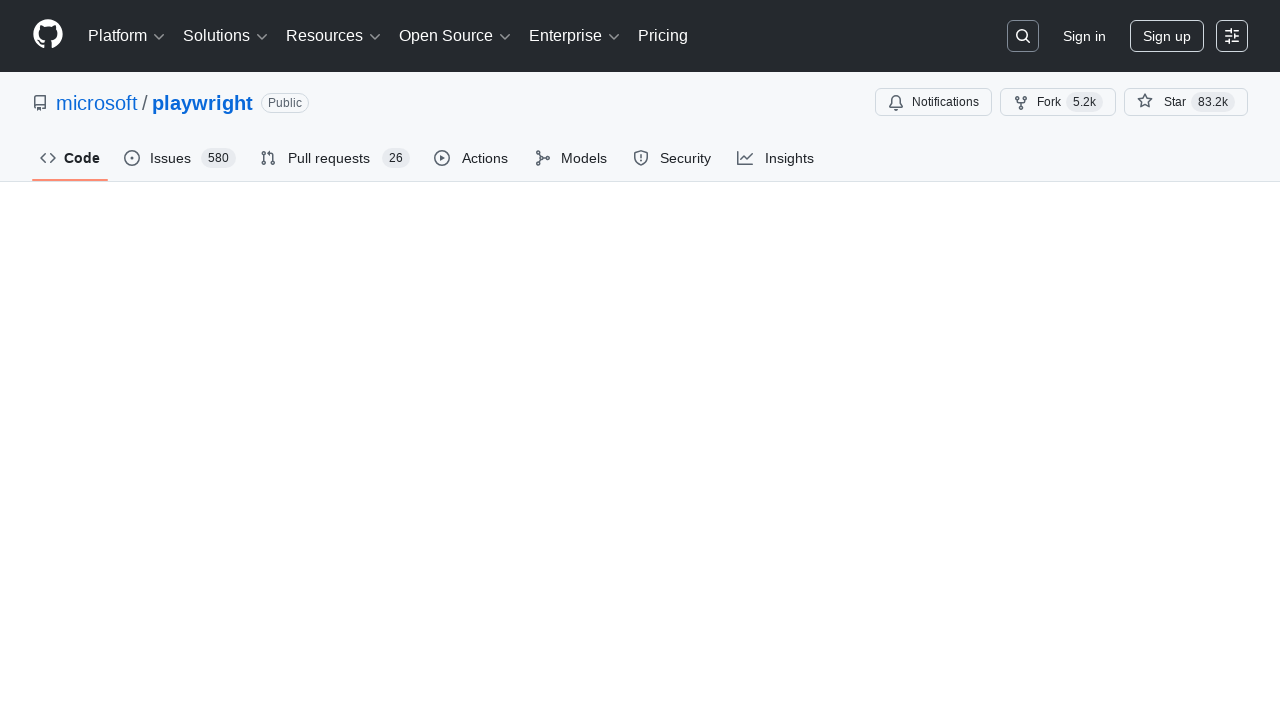

GitHub page finished loading
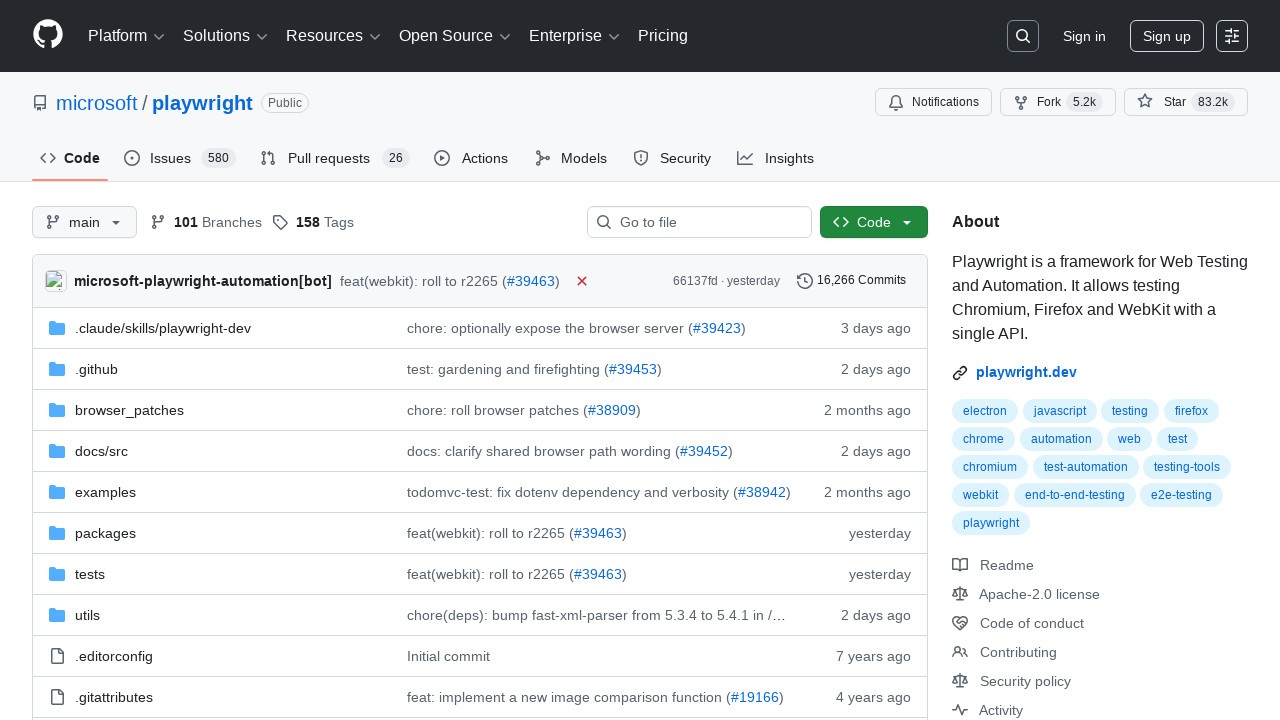

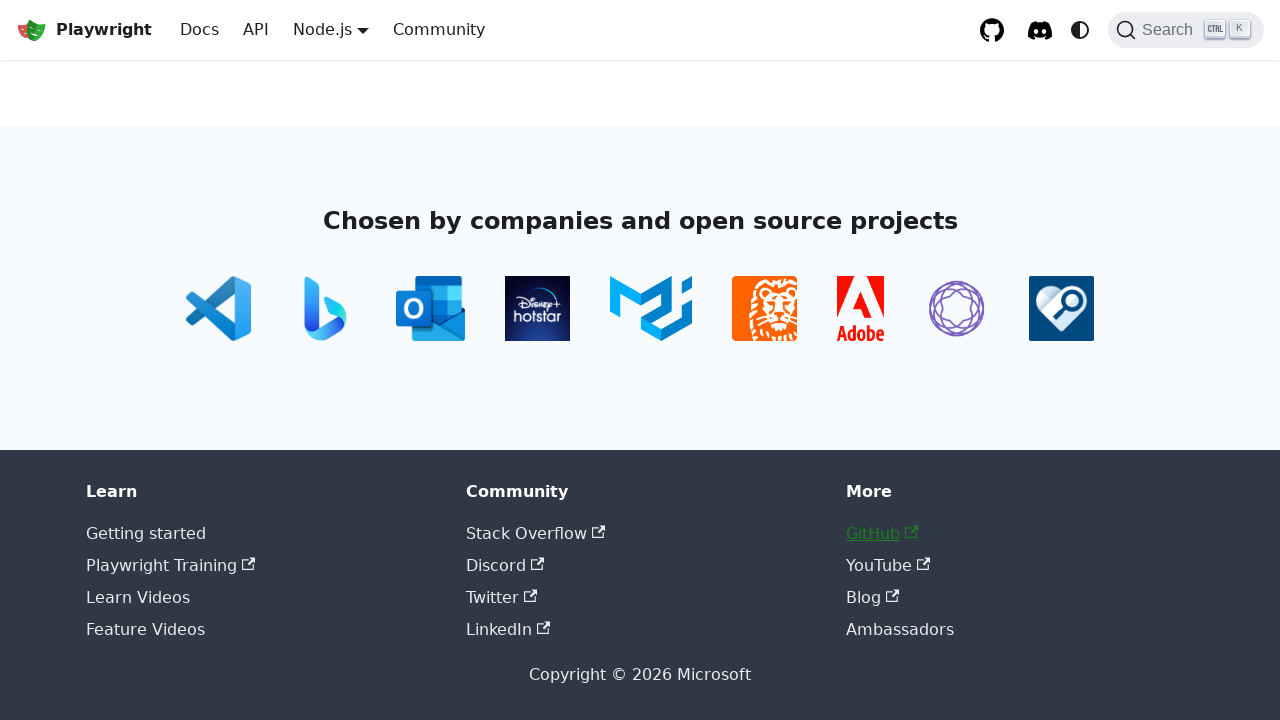